Tests clicking checkboxes on an automation practice page using both absolute and relative XPath selectors

Starting URL: https://rahulshettyacademy.com/AutomationPractice/

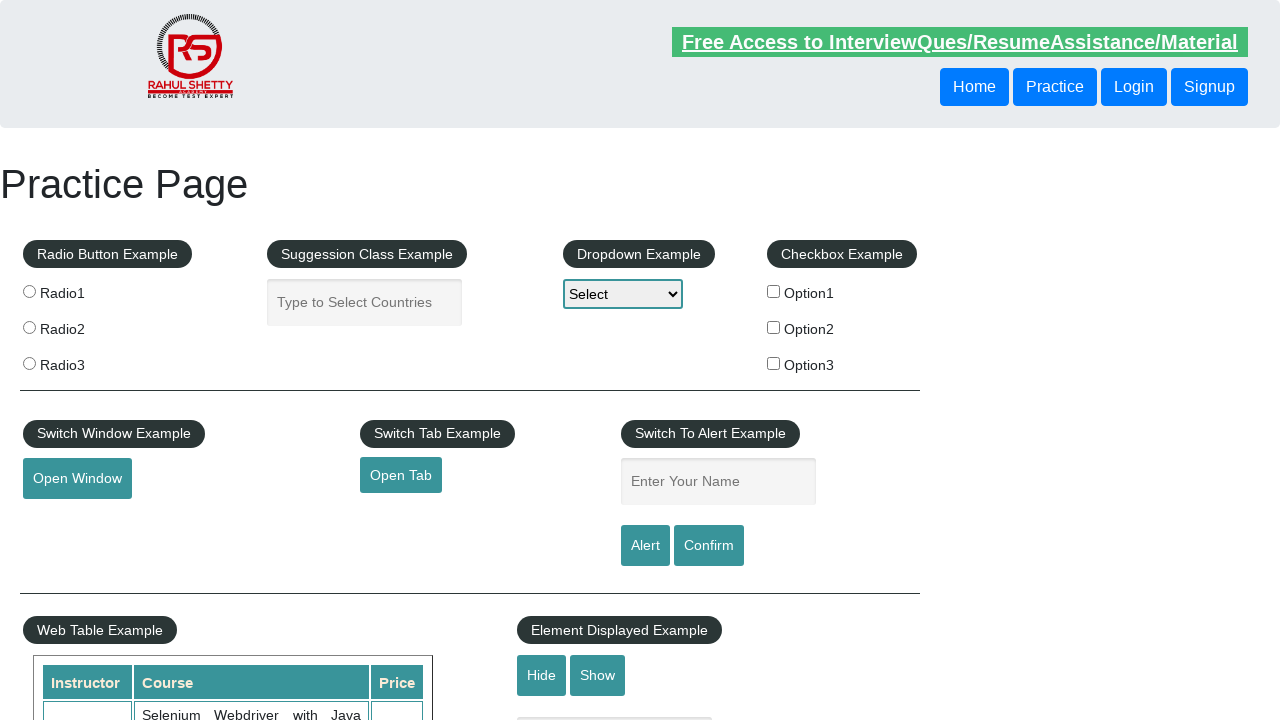

Clicked first checkbox using absolute XPath selector at (774, 291) on xpath=/html/body/div[1]/div[4]/fieldset/label[1]/input
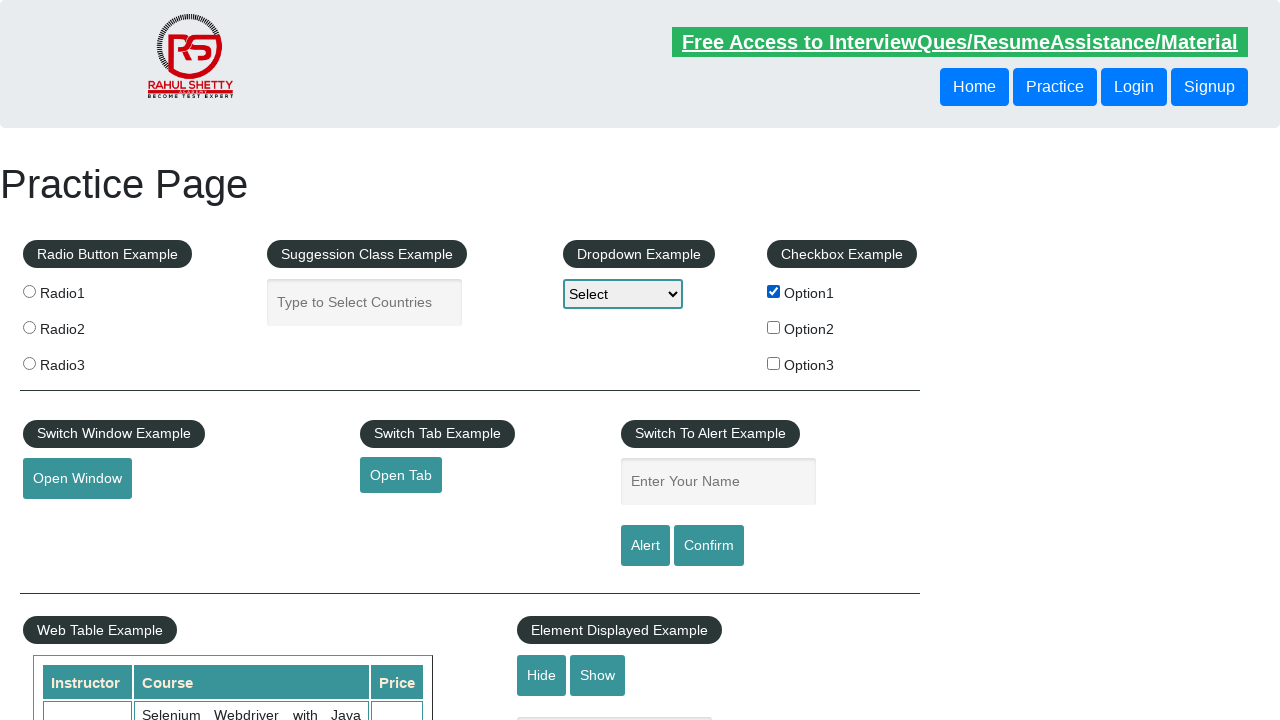

Clicked second checkbox using relative XPath selector at (774, 327) on xpath=//input[@id='checkBoxOption2']
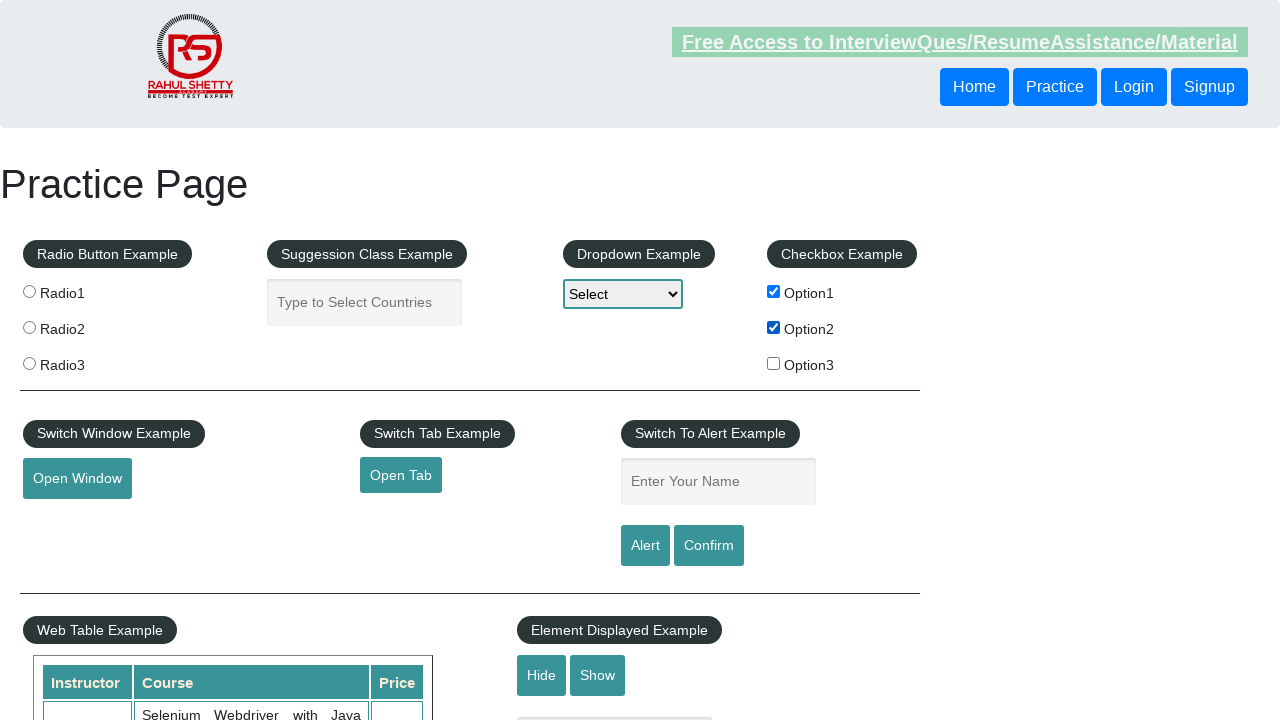

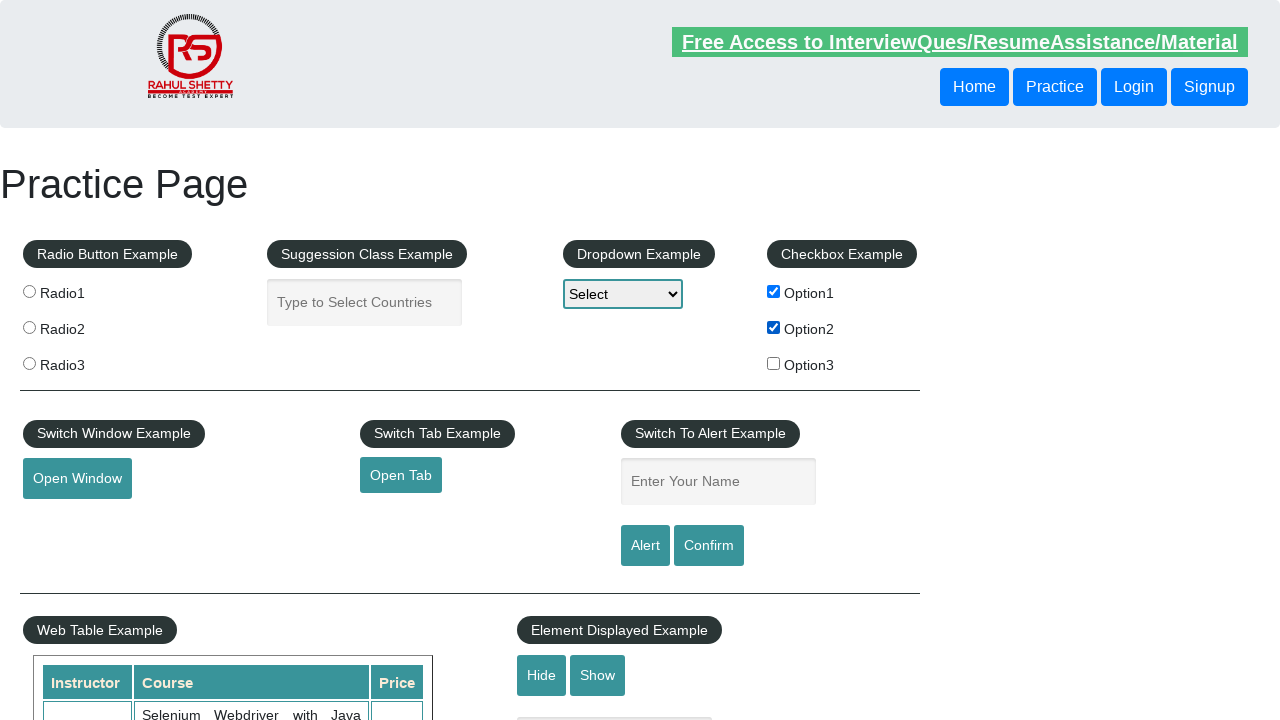